Tests a math challenge page by reading a value, calculating a mathematical formula (log of absolute value of 12*sin(x)), filling in the answer, checking a checkbox, selecting a radio button, and submitting the form.

Starting URL: http://suninjuly.github.io/math.html

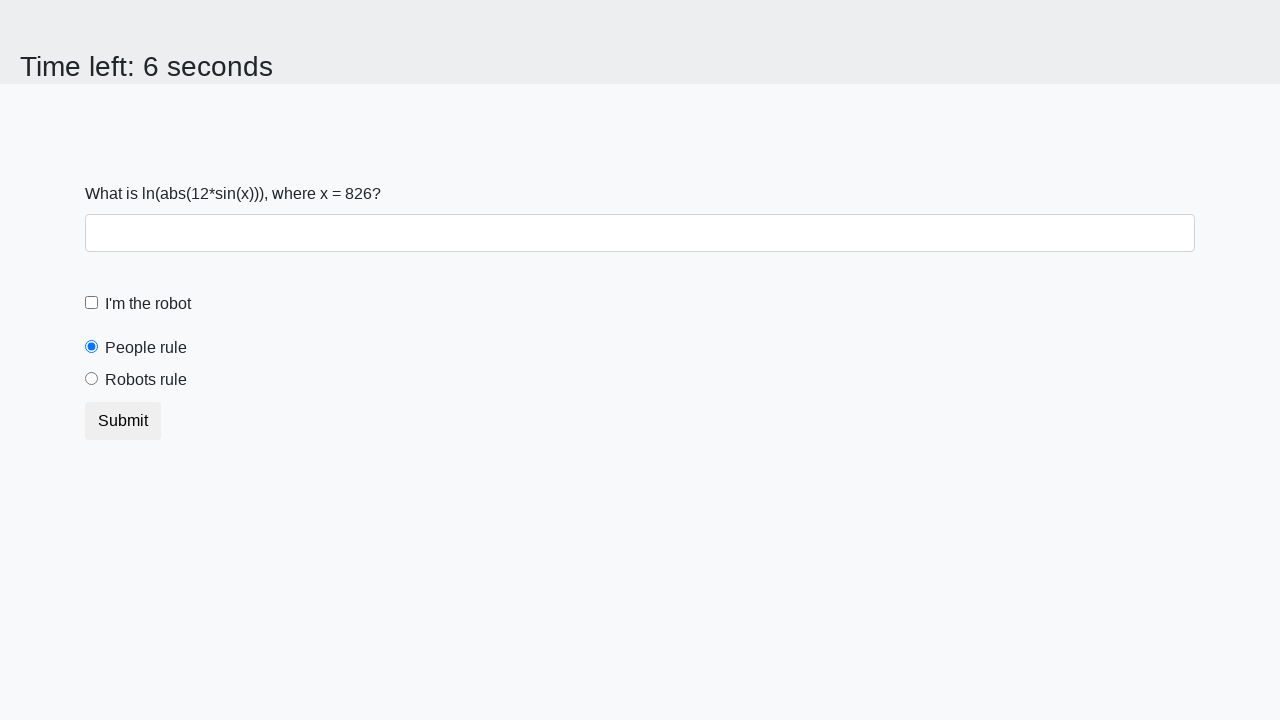

Read x value from the math challenge page
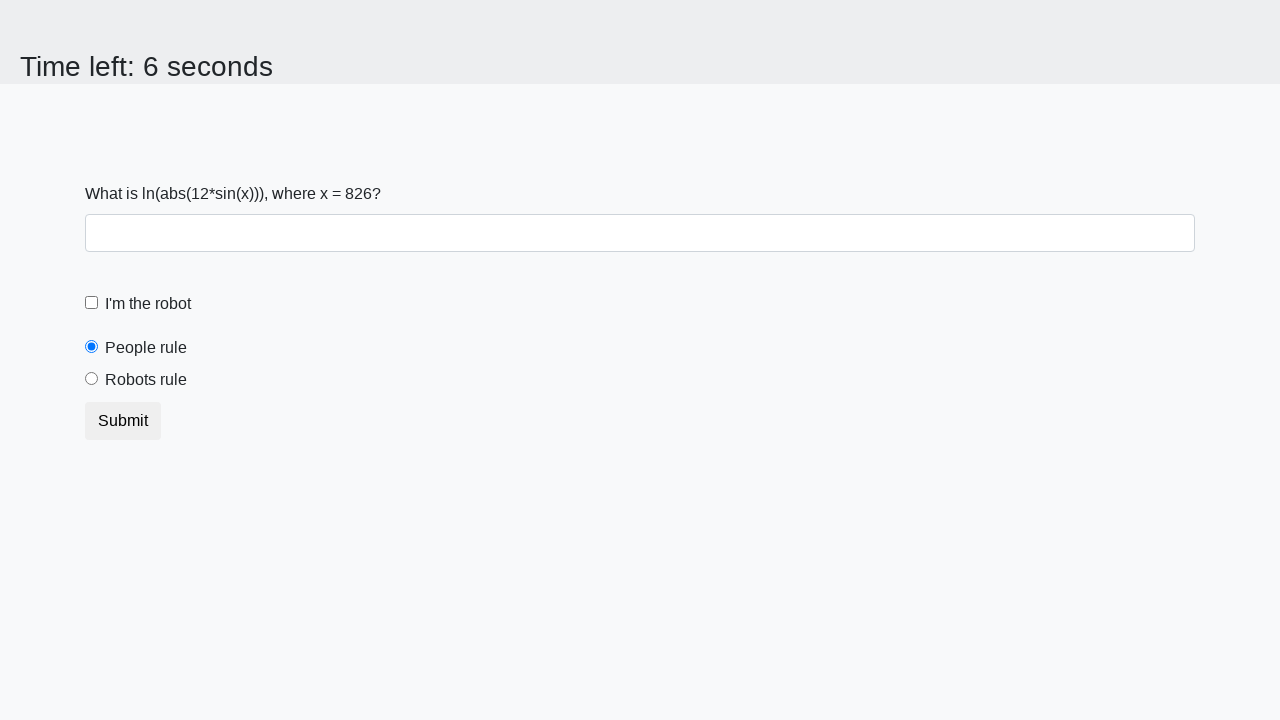

Calculated answer using formula log(abs(12*sin(x)))
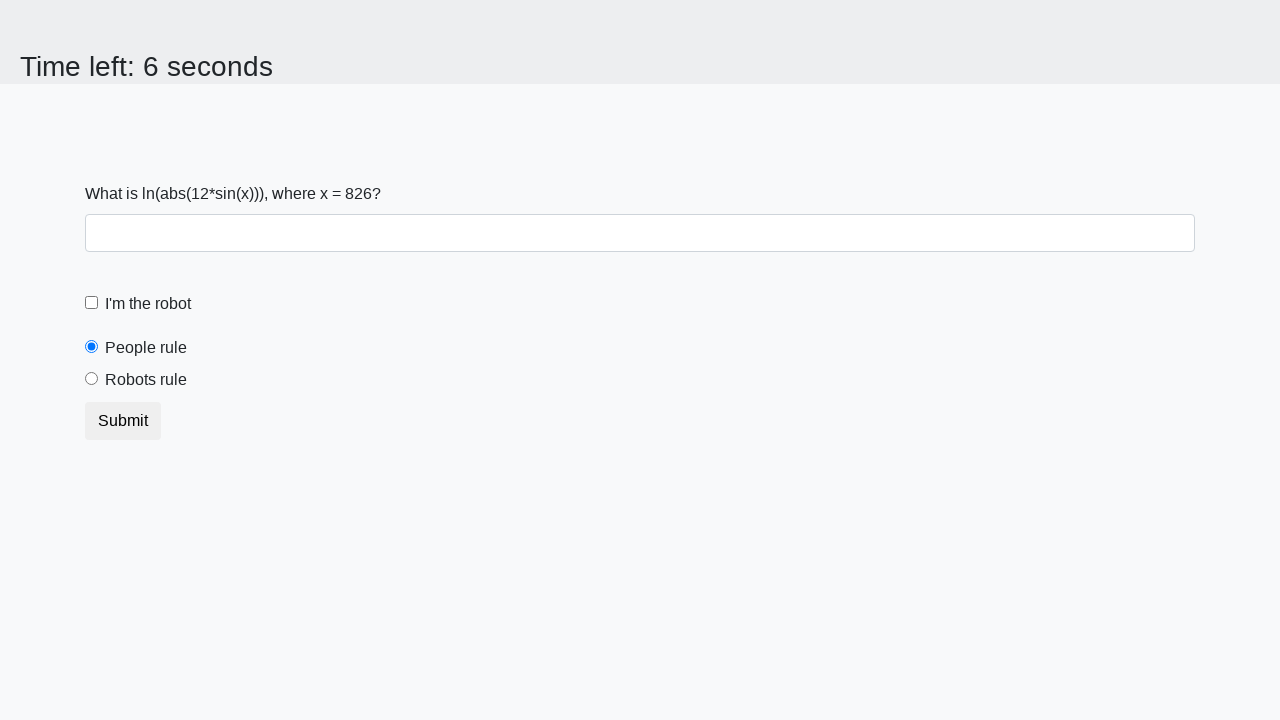

Filled answer field with calculated result on #answer
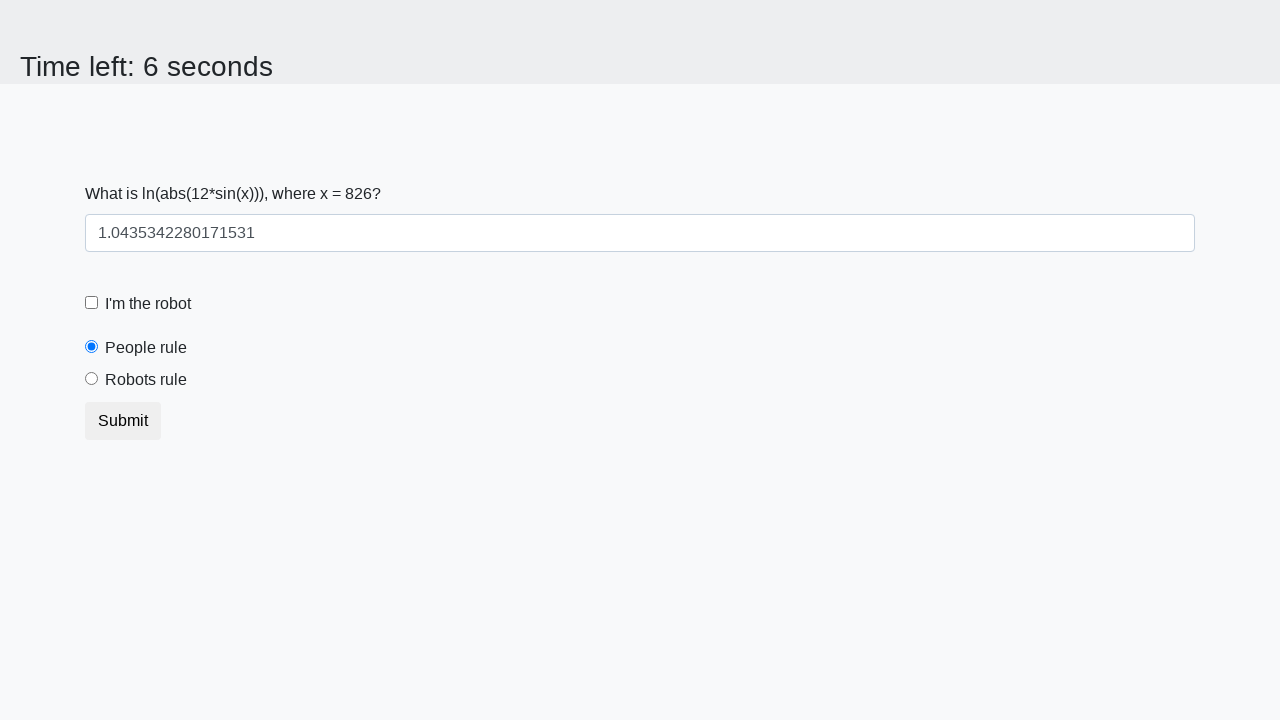

Clicked robot checkbox at (148, 304) on label[for='robotCheckbox']
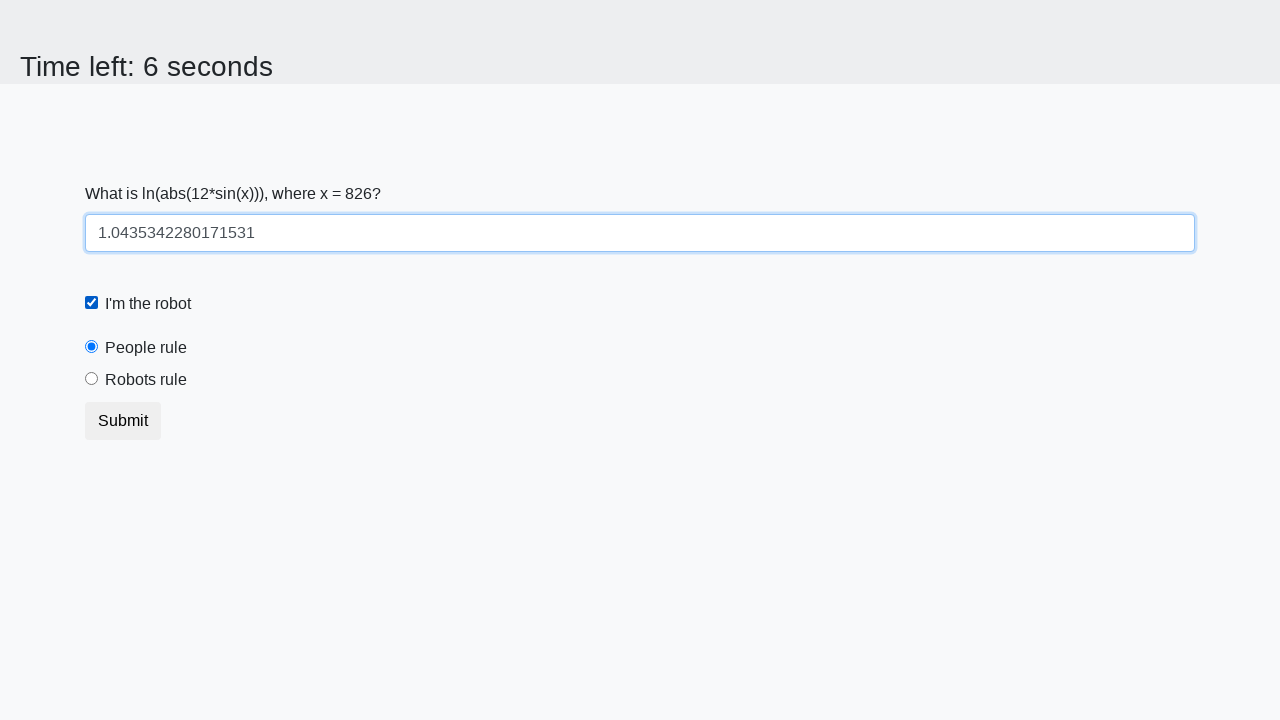

Clicked 'robots rule' radio button at (146, 380) on label[for='robotsRule']
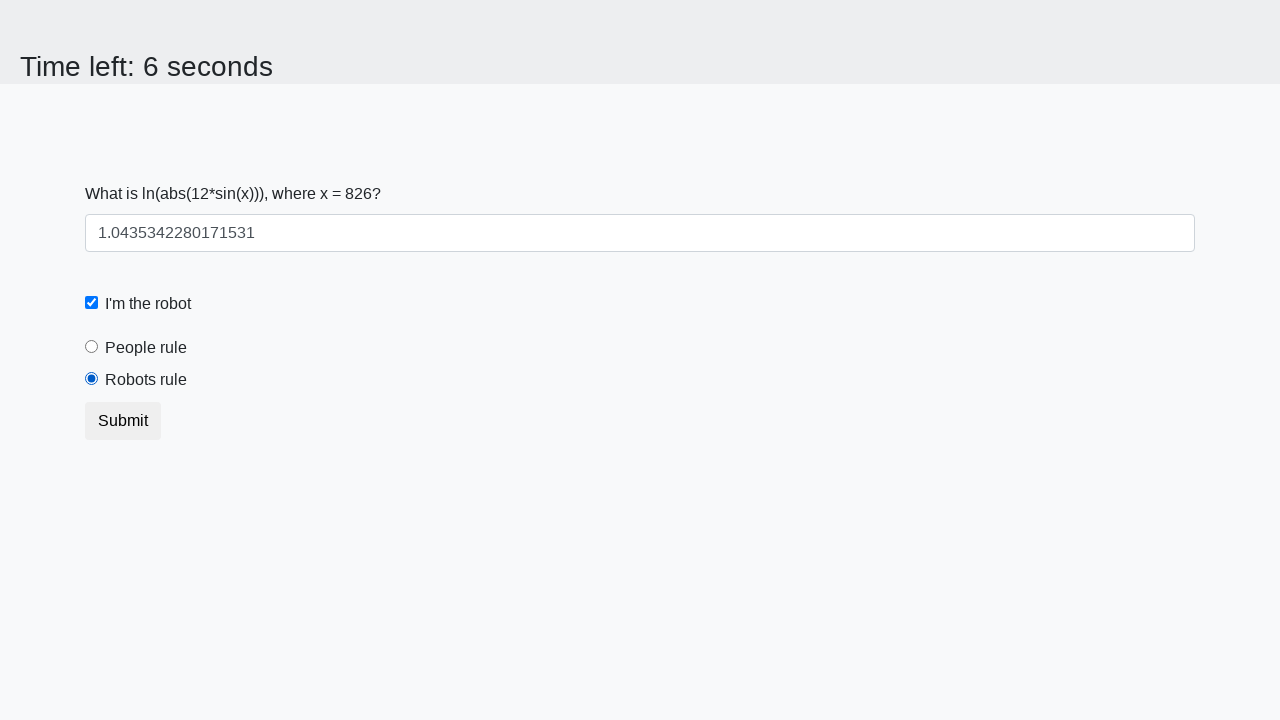

Submitted the math challenge form at (123, 421) on .btn.btn-default
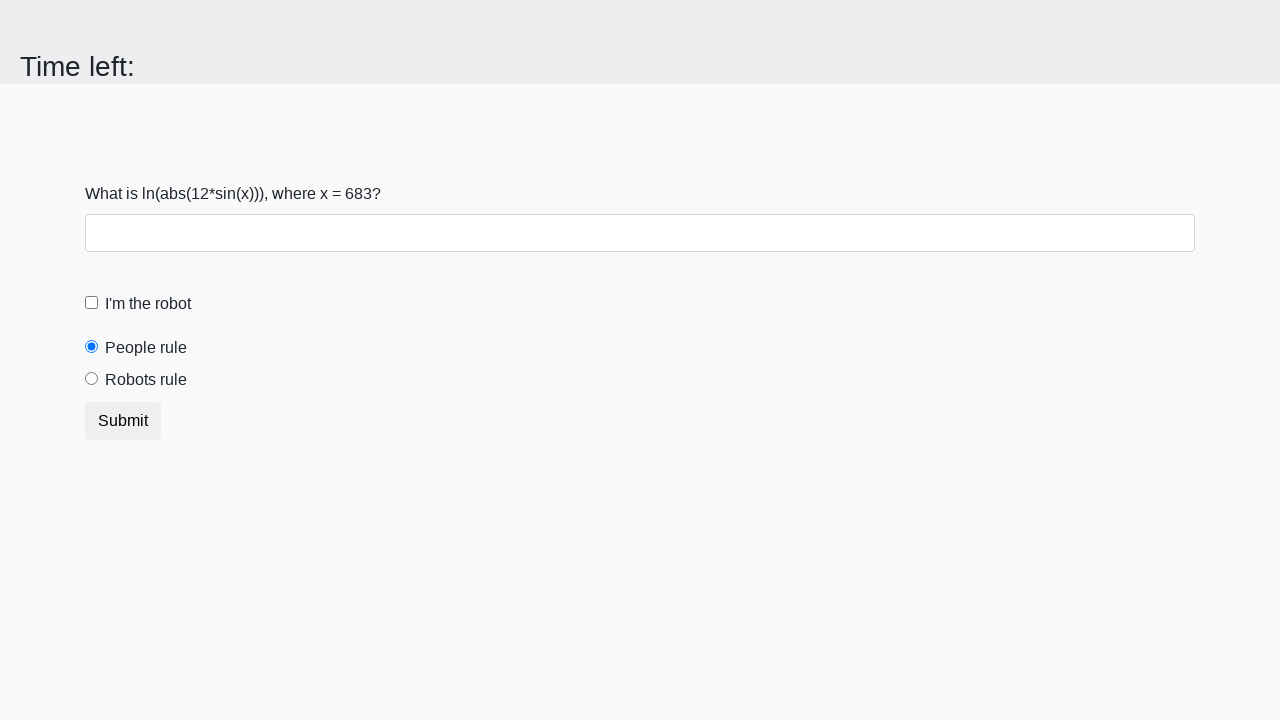

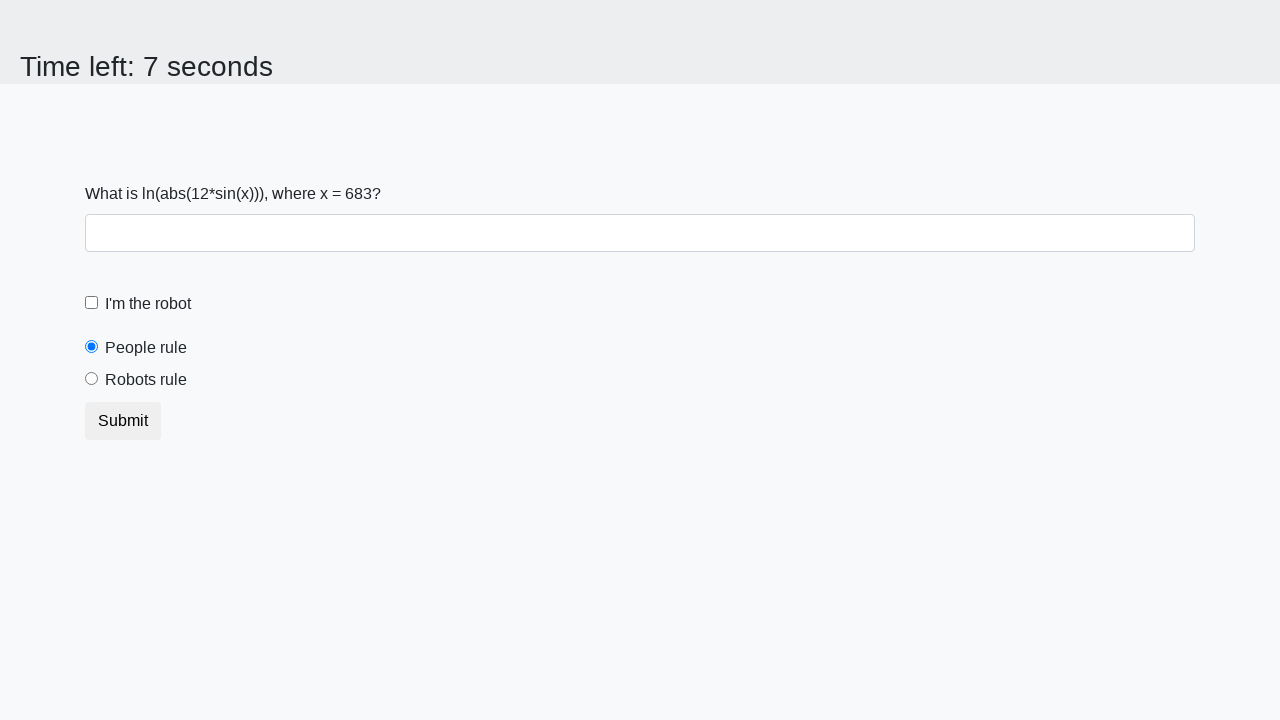